Tests iframe switching and JavaScript prompt alert handling on DemoQA, including entering text into prompts, accepting and dismissing alerts, and verifying results.

Starting URL: https://demoqa.com/frames

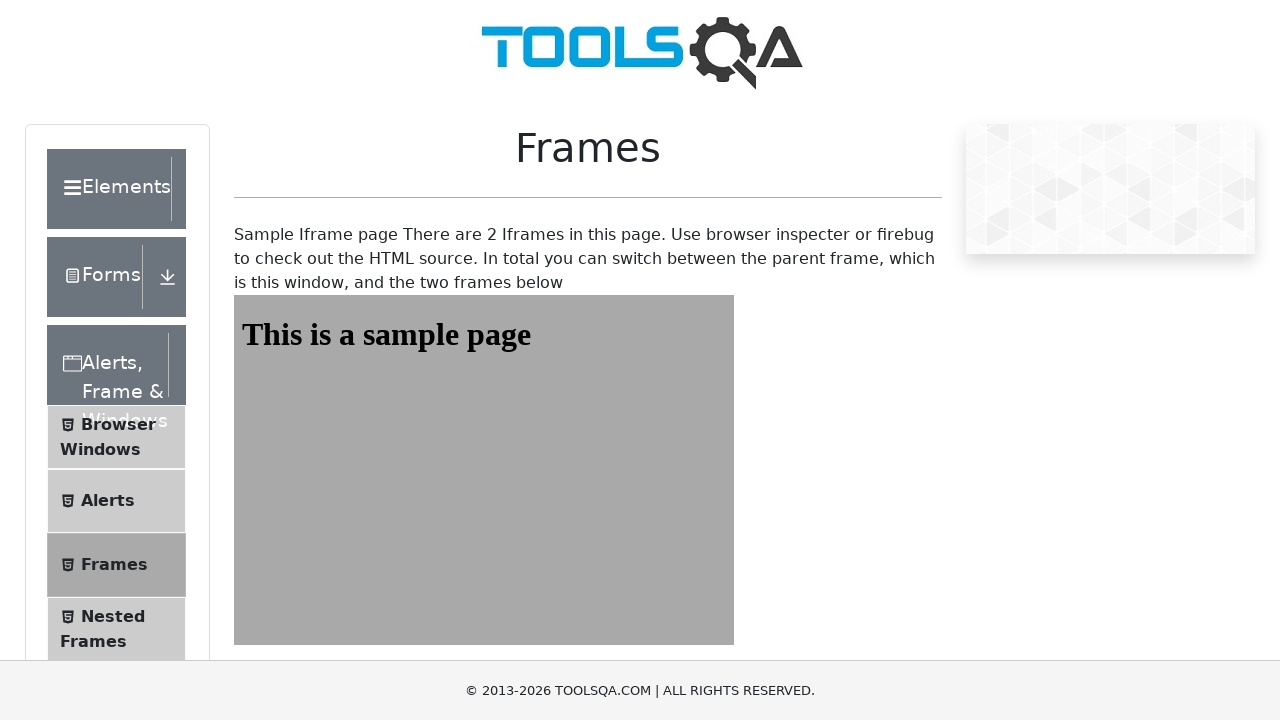

Located iframe with id 'frame1'
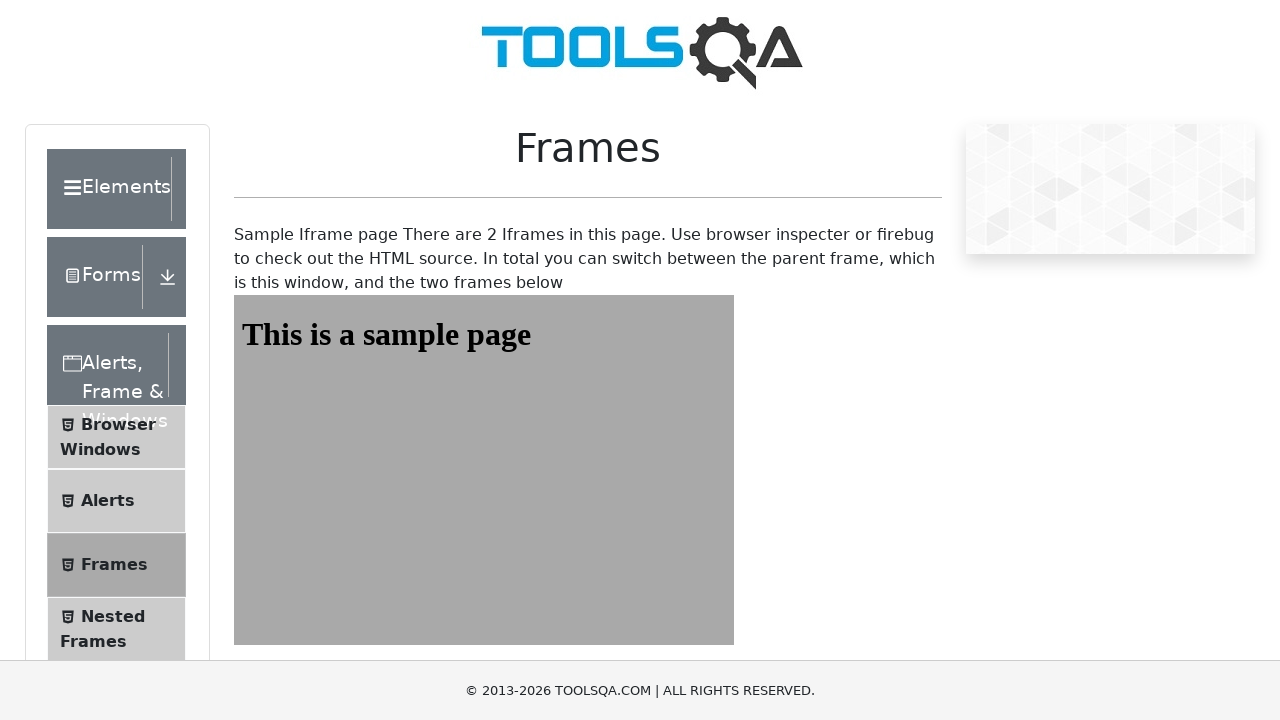

Read text from iframe heading: 'This is a sample page'
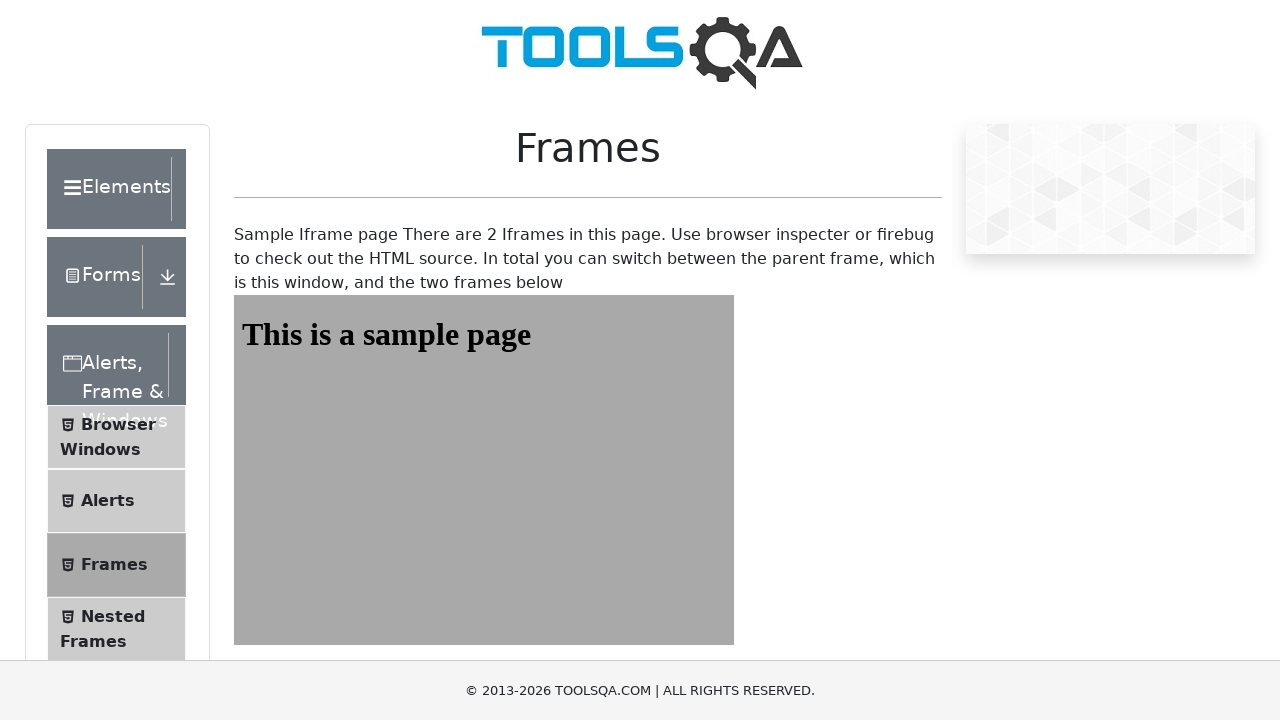

Navigated to DemoQA alerts page
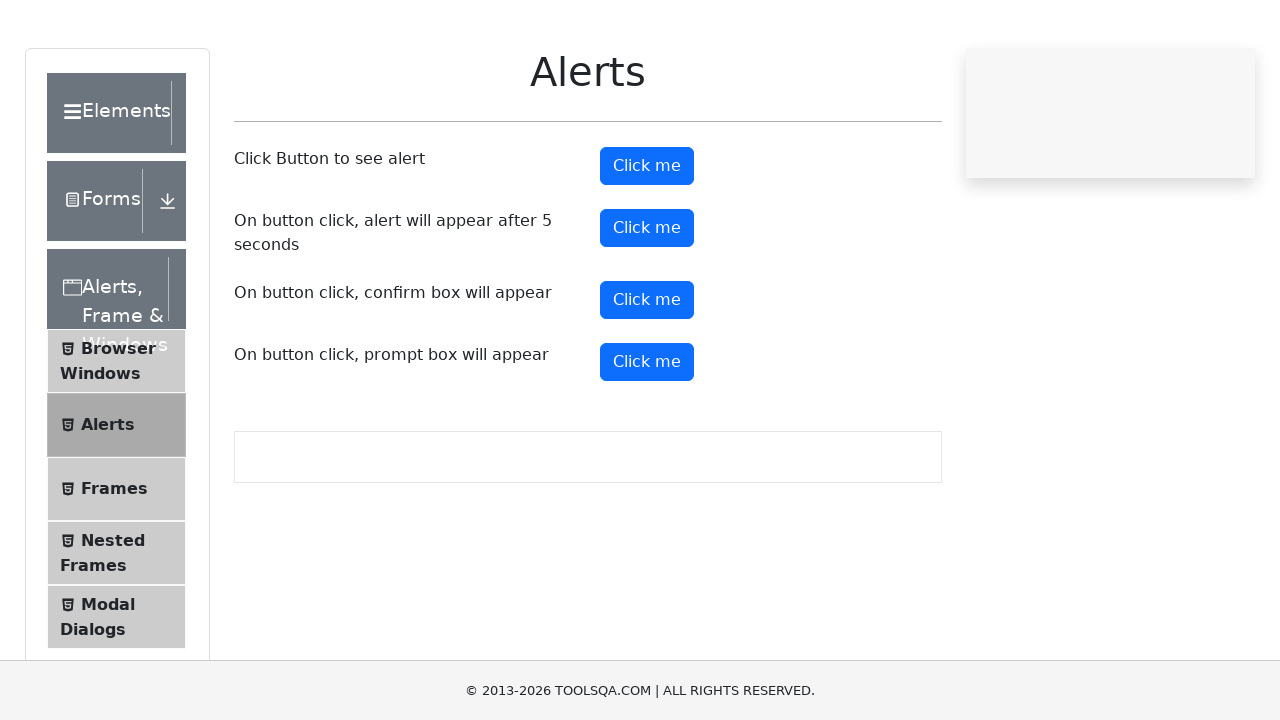

Clicked prompt button to trigger alert at (647, 438) on #promtButton
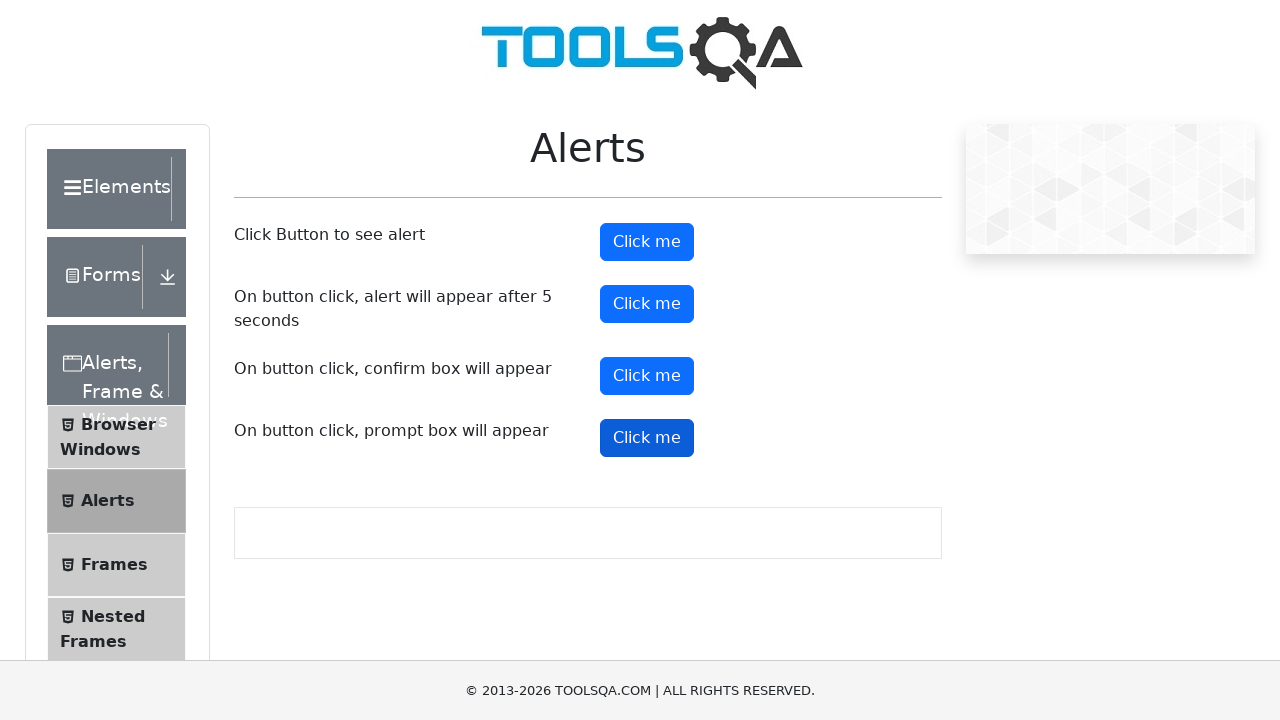

Set up dialog handler to accept with text 'AWESOMEE!!'
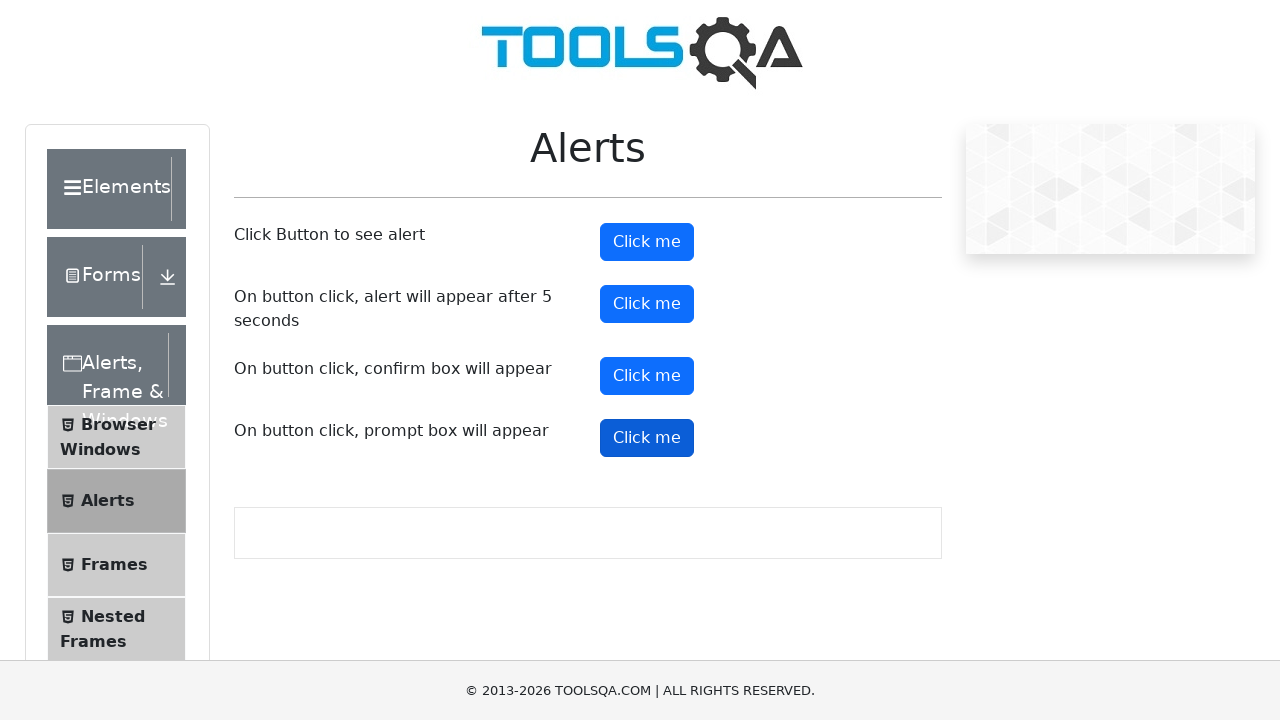

Clicked prompt button again to trigger alert at (647, 438) on #promtButton
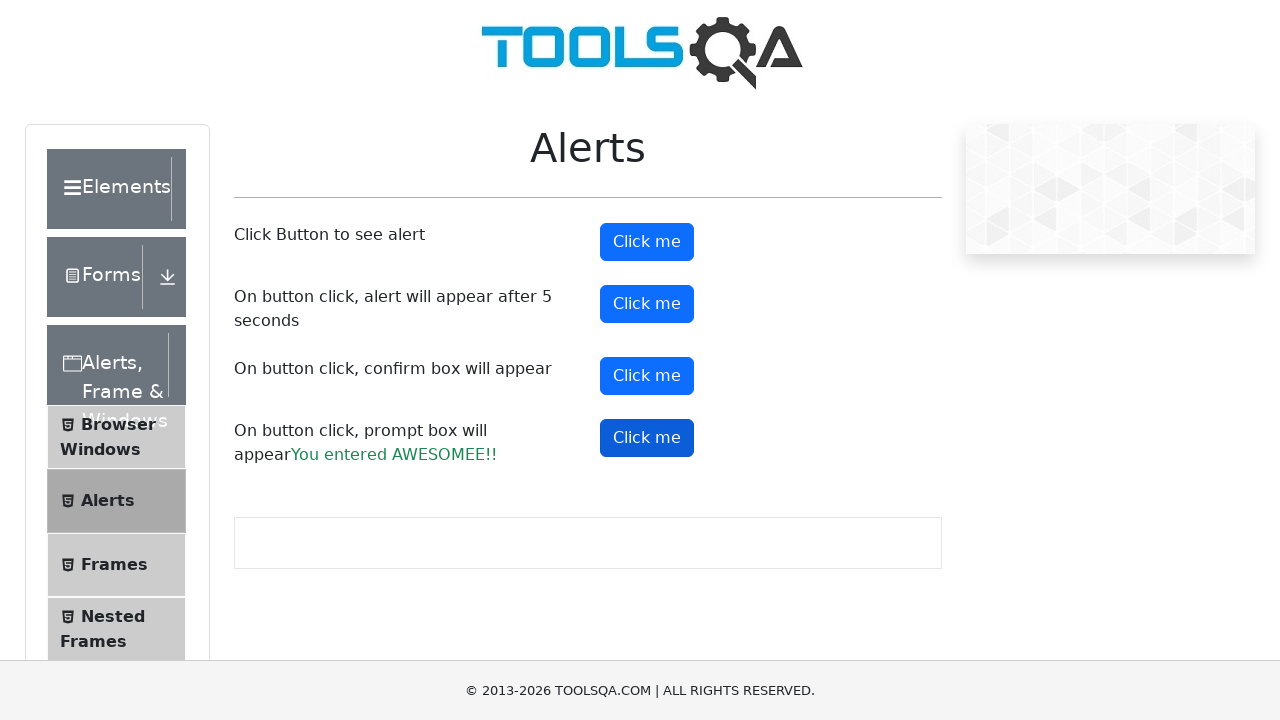

Waited for prompt result element to appear
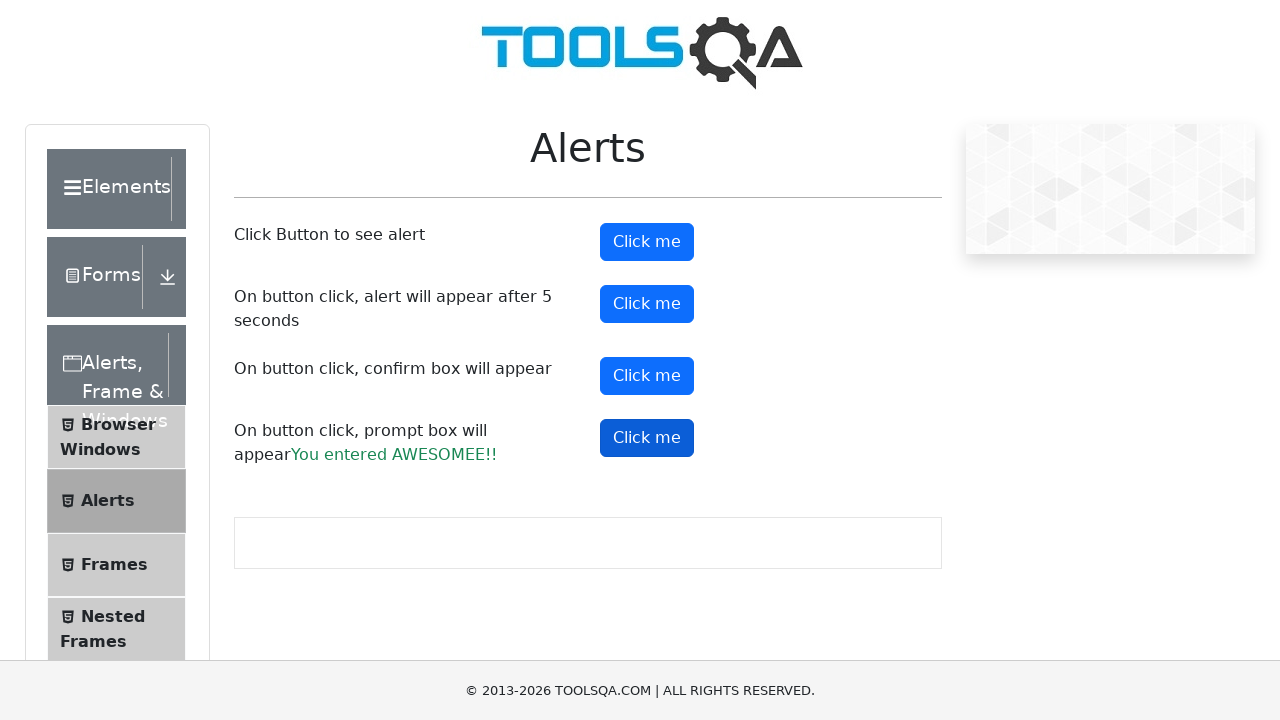

Read prompt result text: 'You entered AWESOMEE!!'
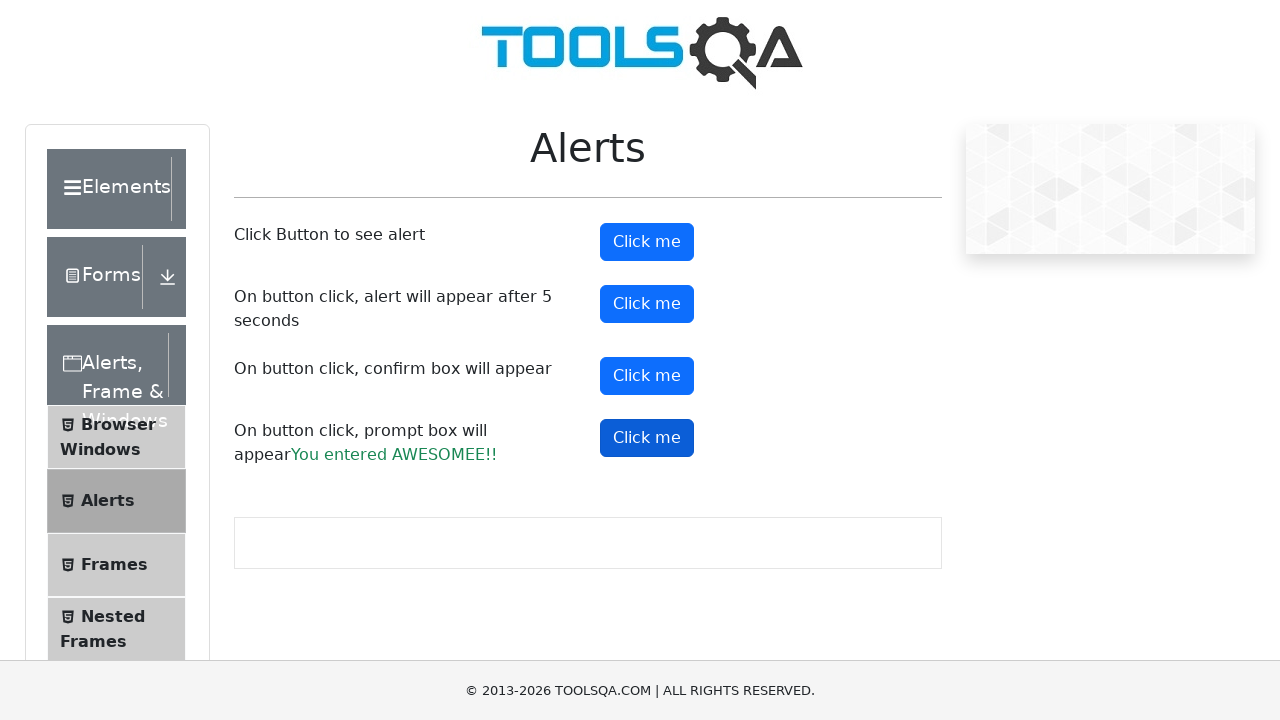

Clicked prompt button third time to trigger another alert at (647, 438) on #promtButton
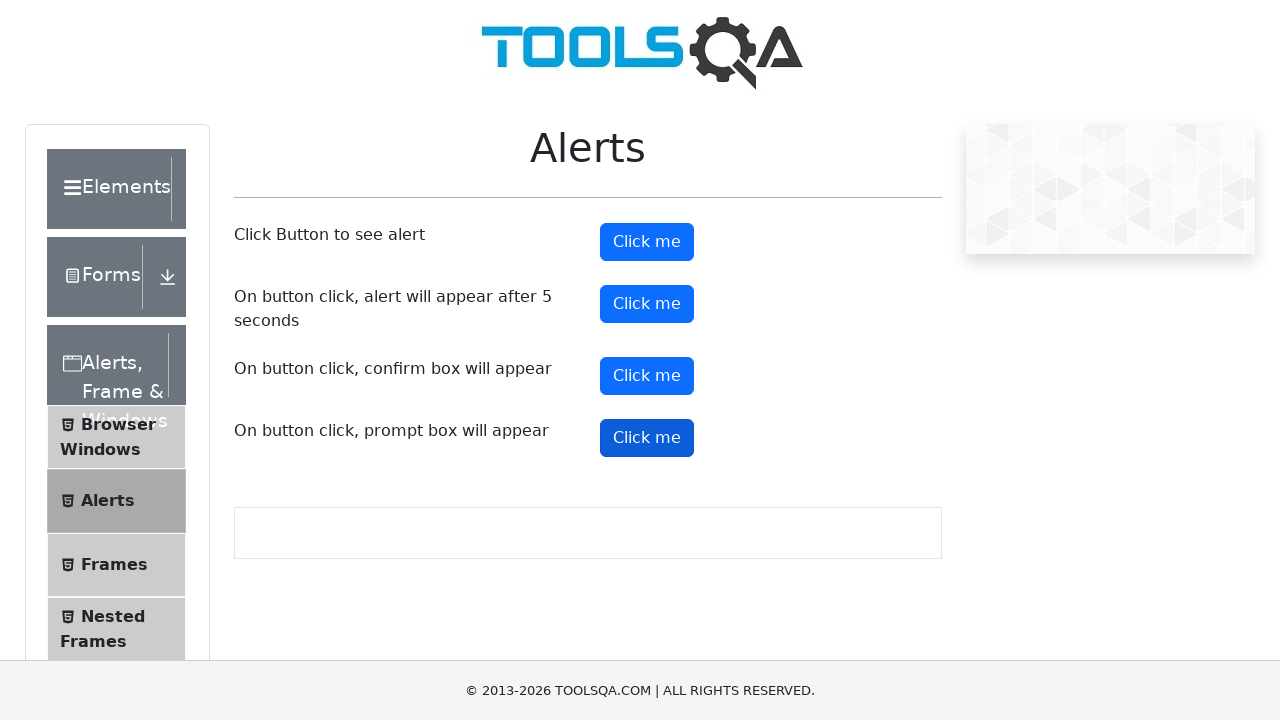

Set up dialog handler to dismiss the alert
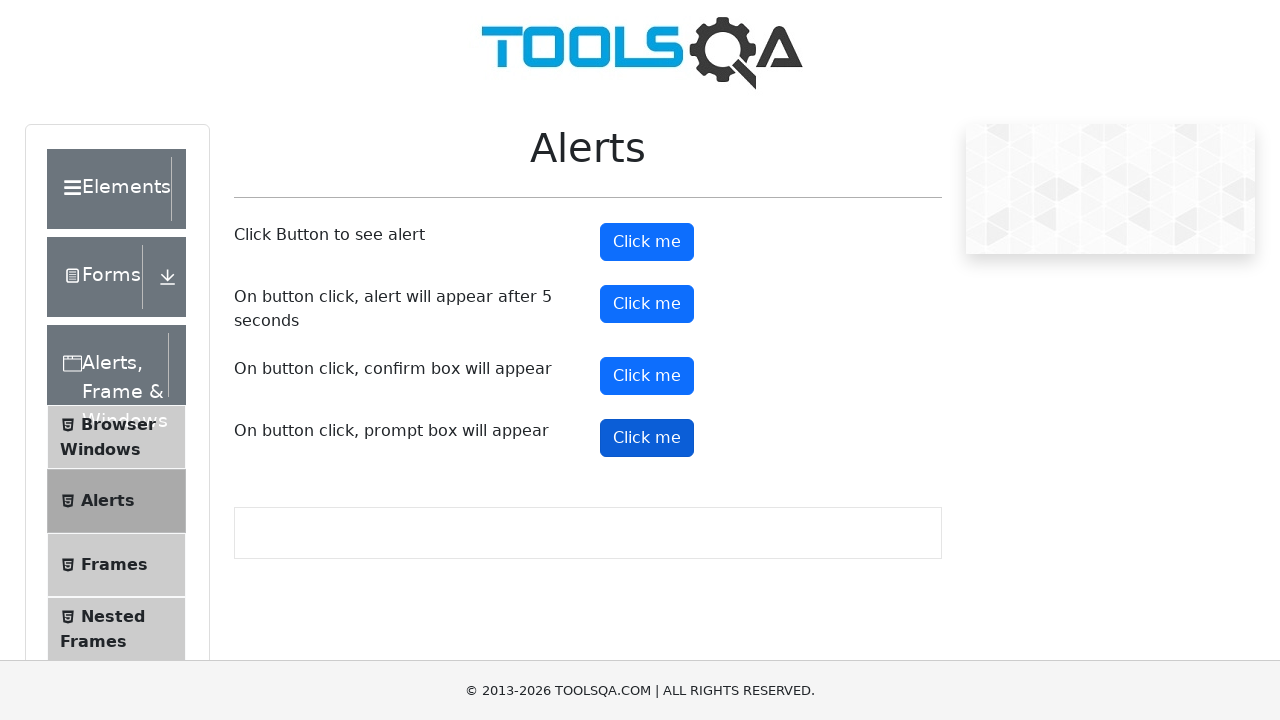

Waited 1 second for alert dismissal to process
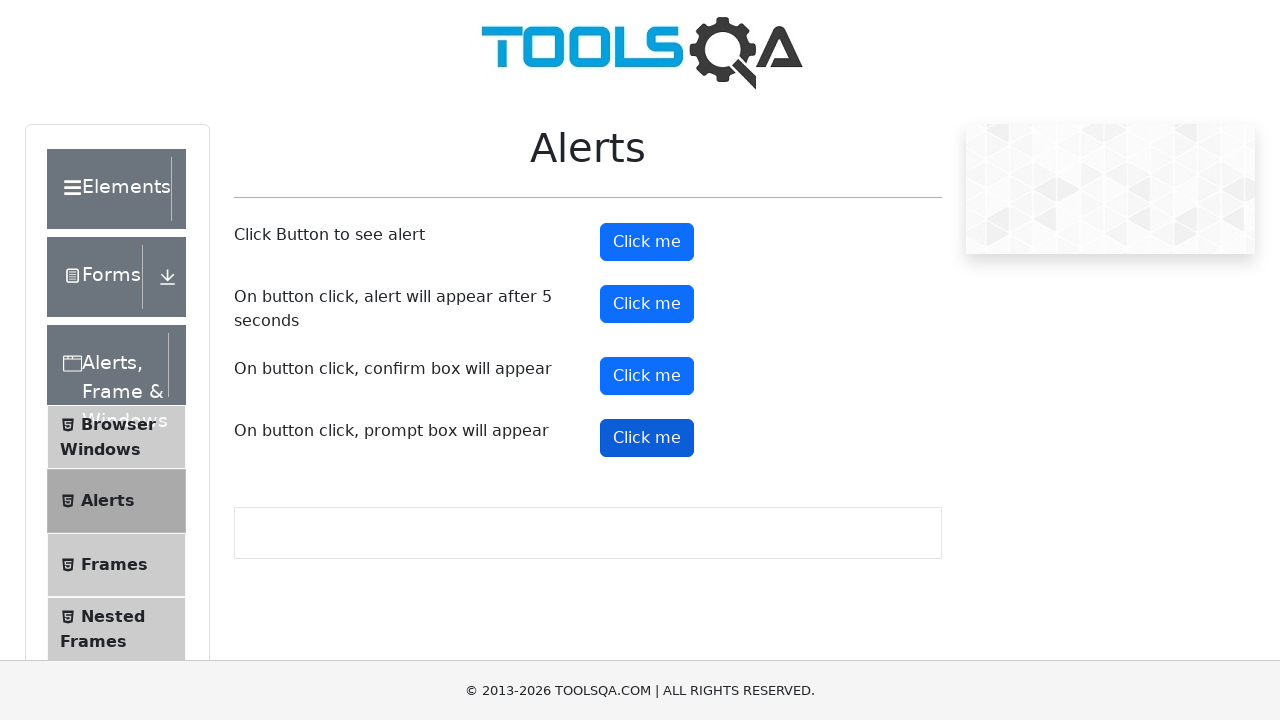

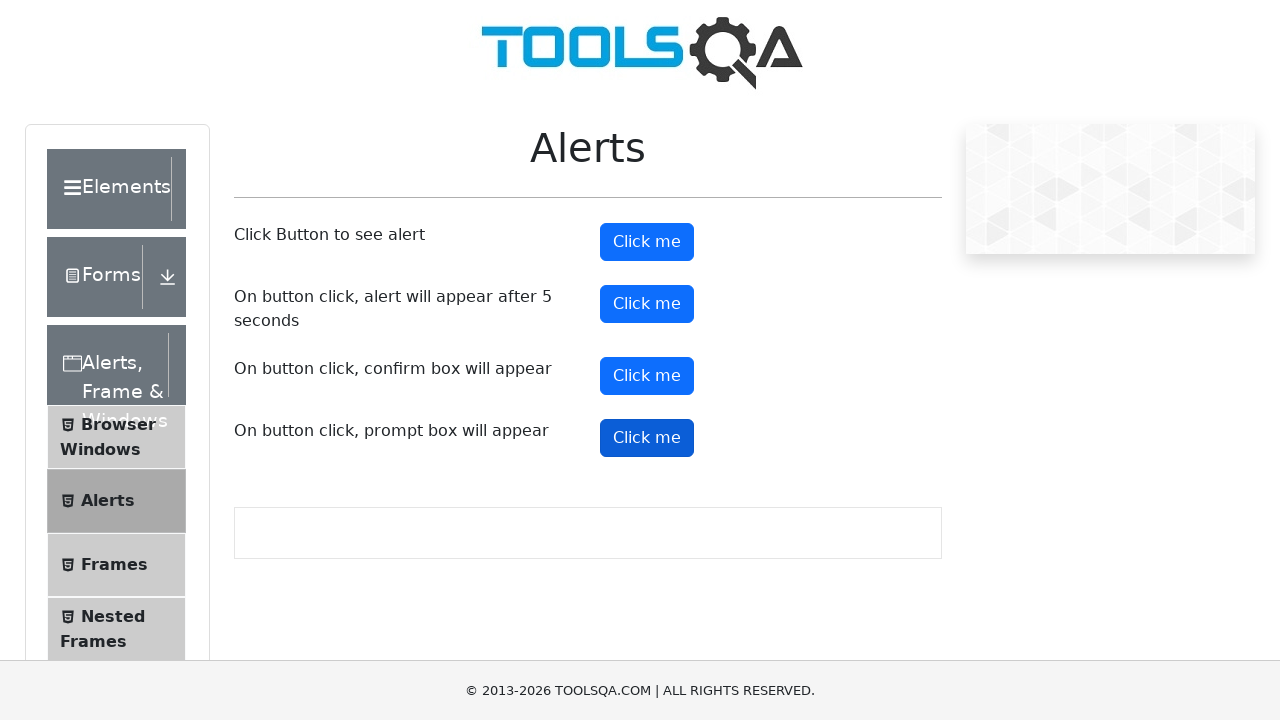